Tests static dropdown selection functionality using different selection methods (by index, visible text, and value)

Starting URL: https://rahulshettyacademy.com/dropdownsPractise/

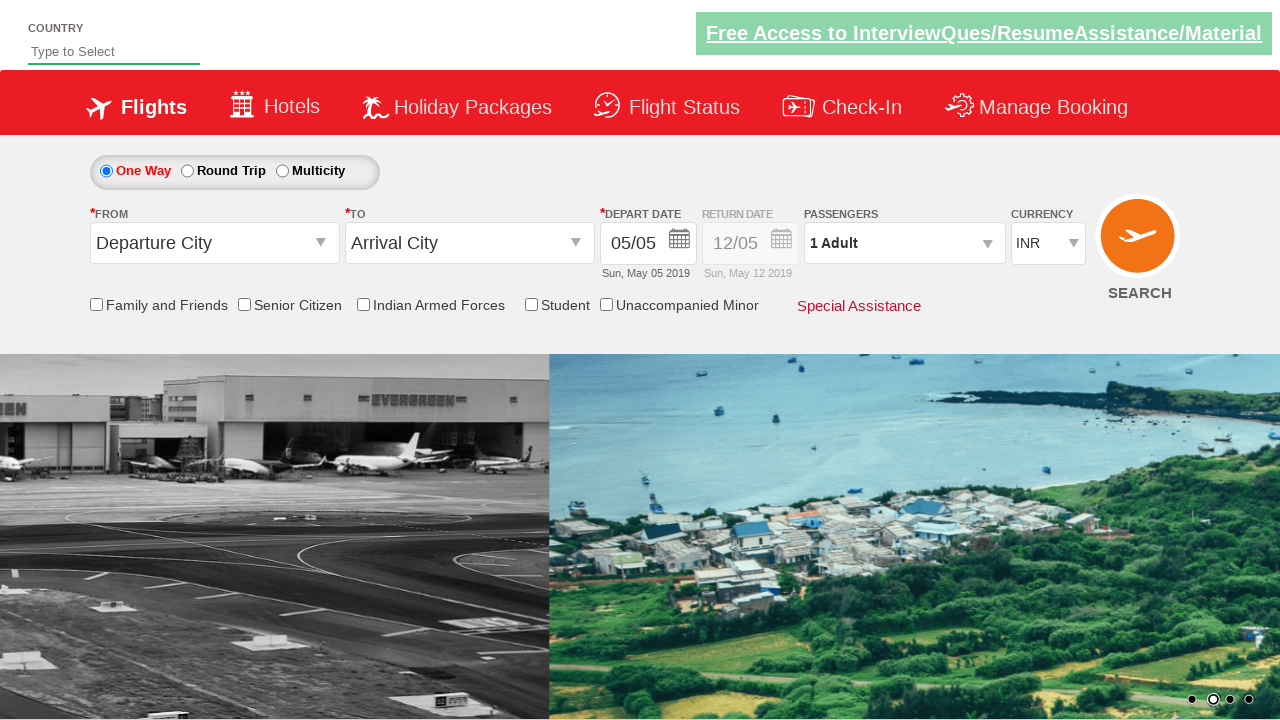

Selected 4th option in currency dropdown by index on #ctl00_mainContent_DropDownListCurrency
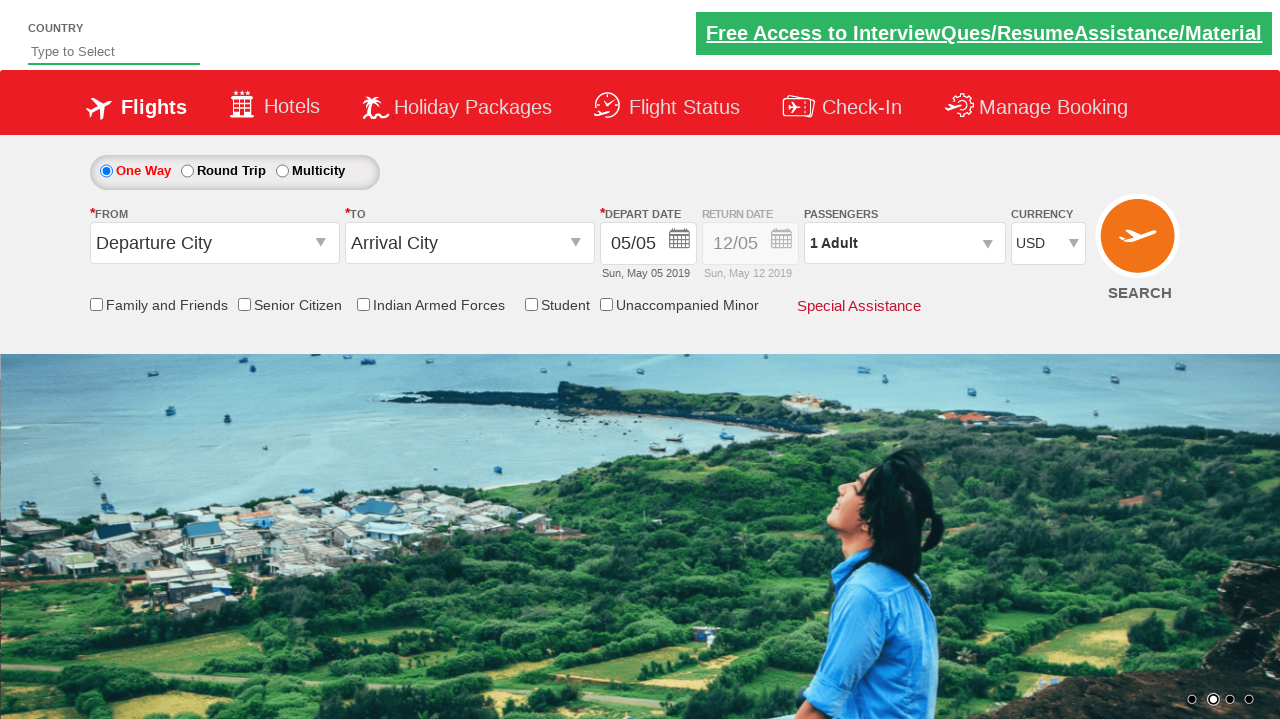

Selected AED option in currency dropdown by visible text on #ctl00_mainContent_DropDownListCurrency
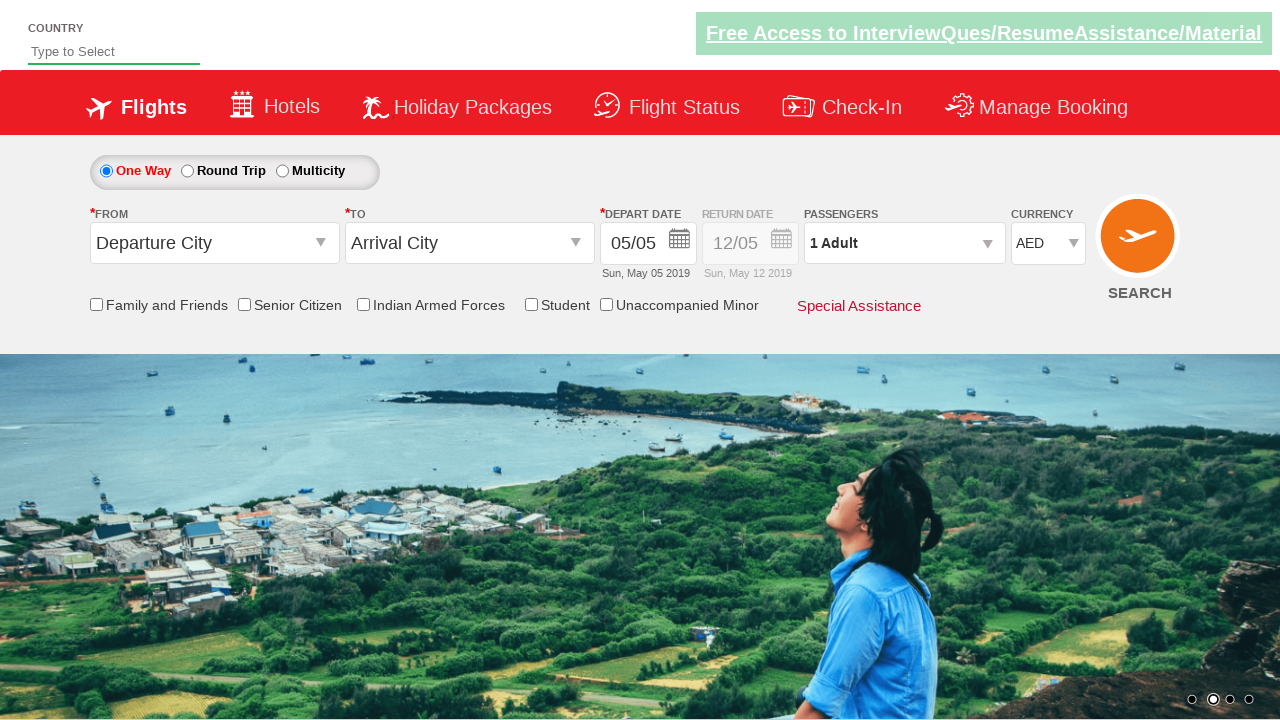

Selected INR option in currency dropdown by value on #ctl00_mainContent_DropDownListCurrency
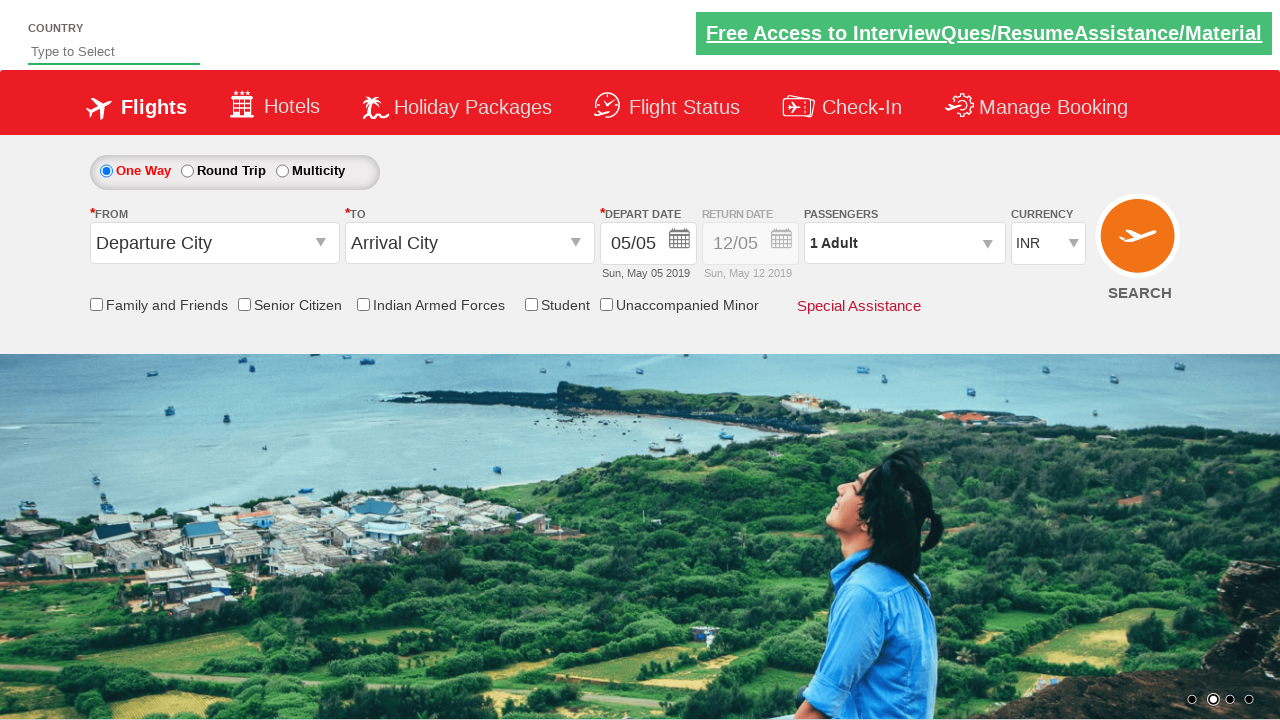

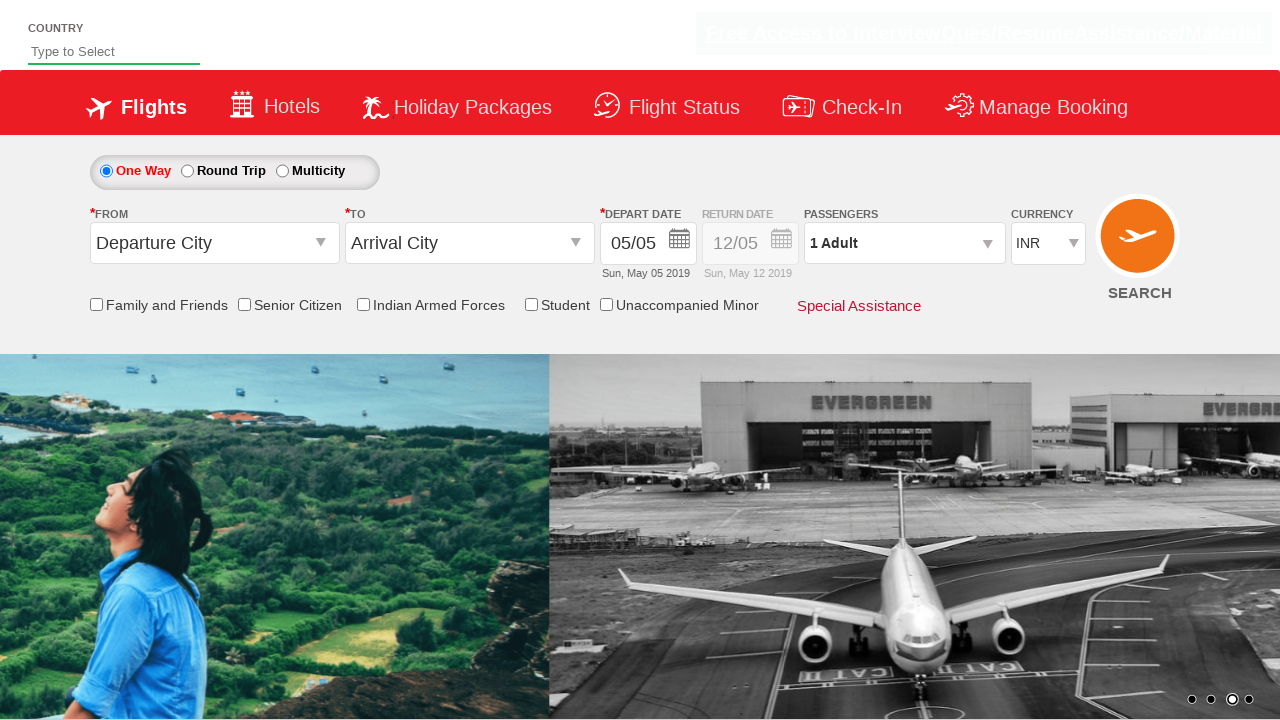